Tests dynamically loaded page element that is hidden until Start button is clicked

Starting URL: http://the-internet.herokuapp.com/dynamic_loading/1

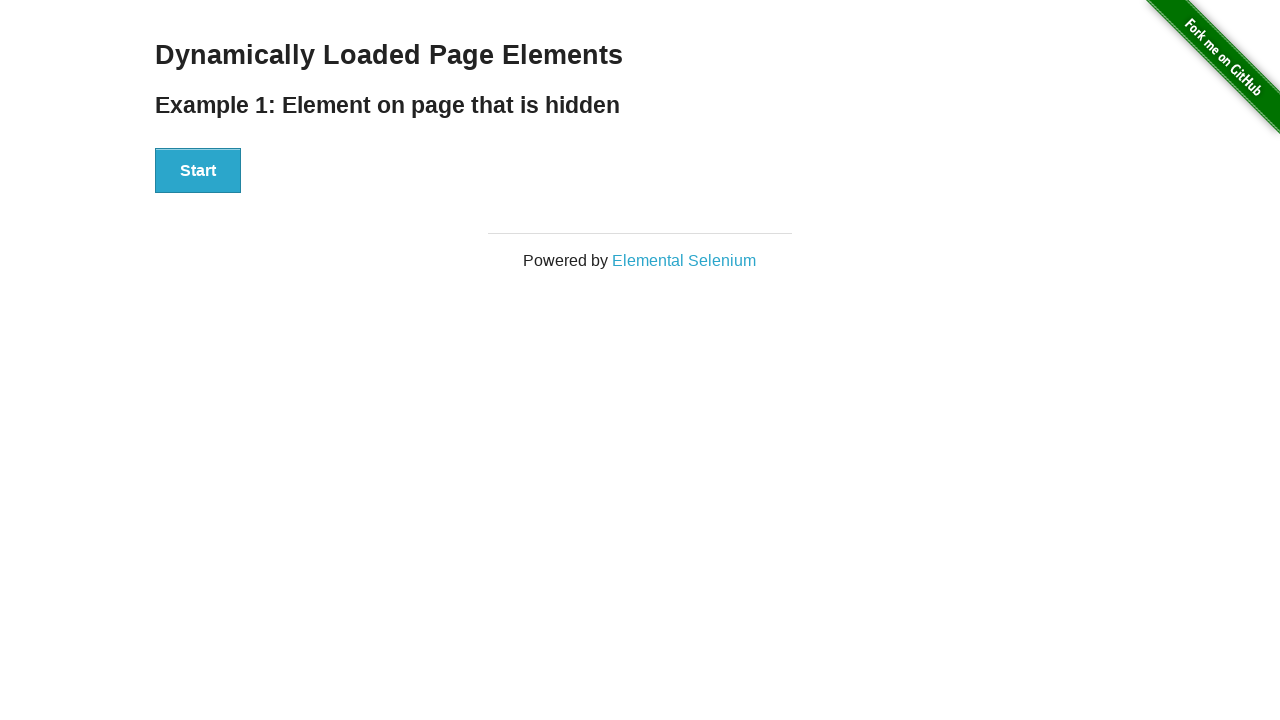

Clicked the Start button to trigger dynamic loading at (198, 171) on xpath=//div[@id='start']/button[contains(text(),'Start')]
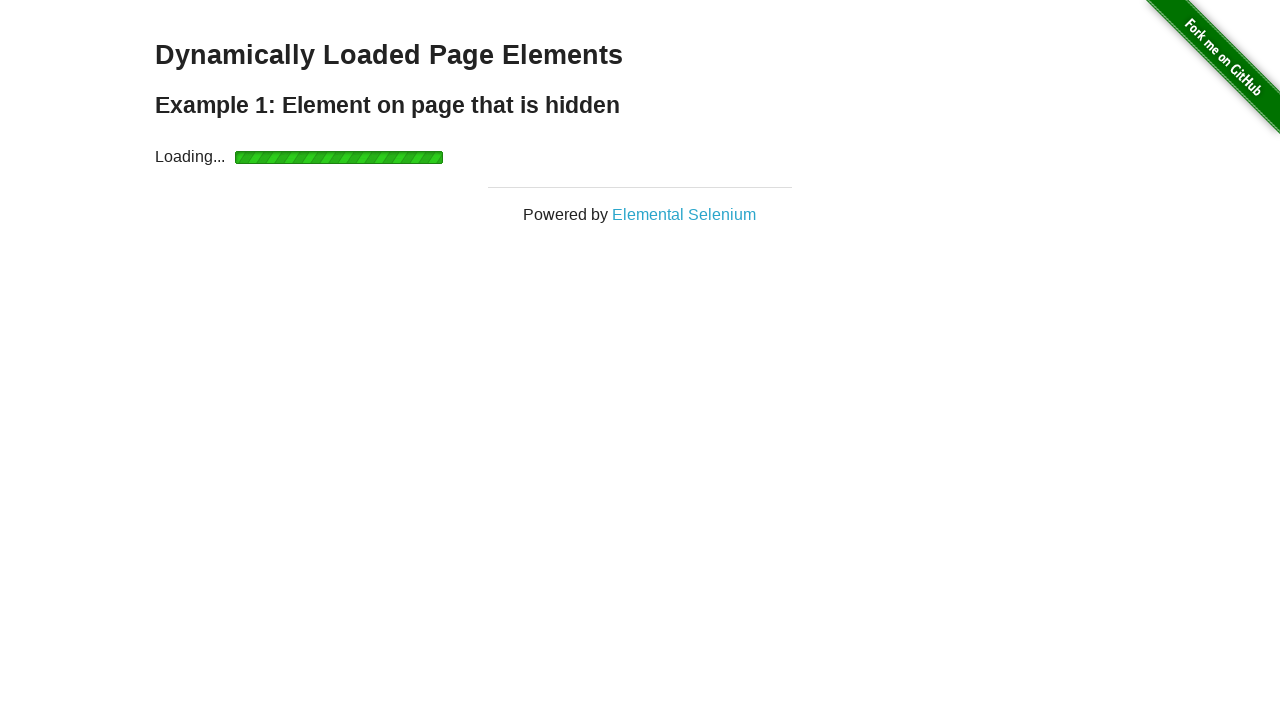

Loading bar appeared
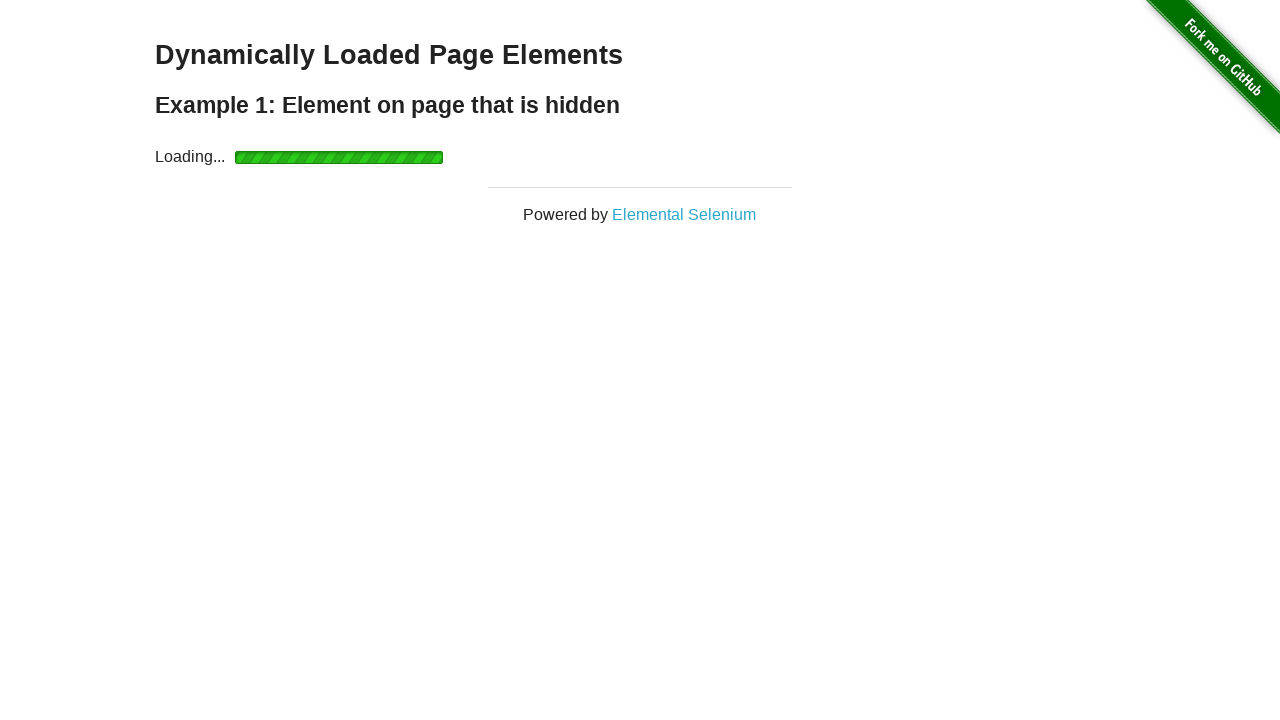

Loading bar disappeared after processing
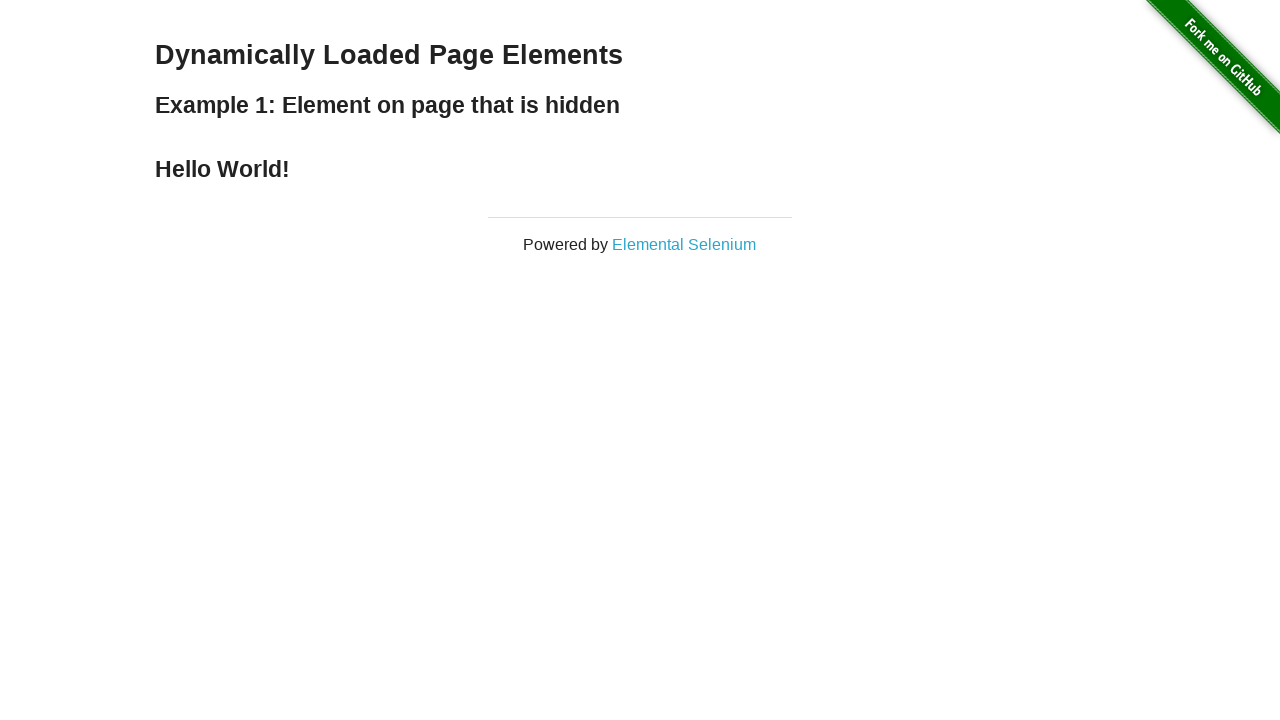

Hello World text became visible after dynamic loading completed
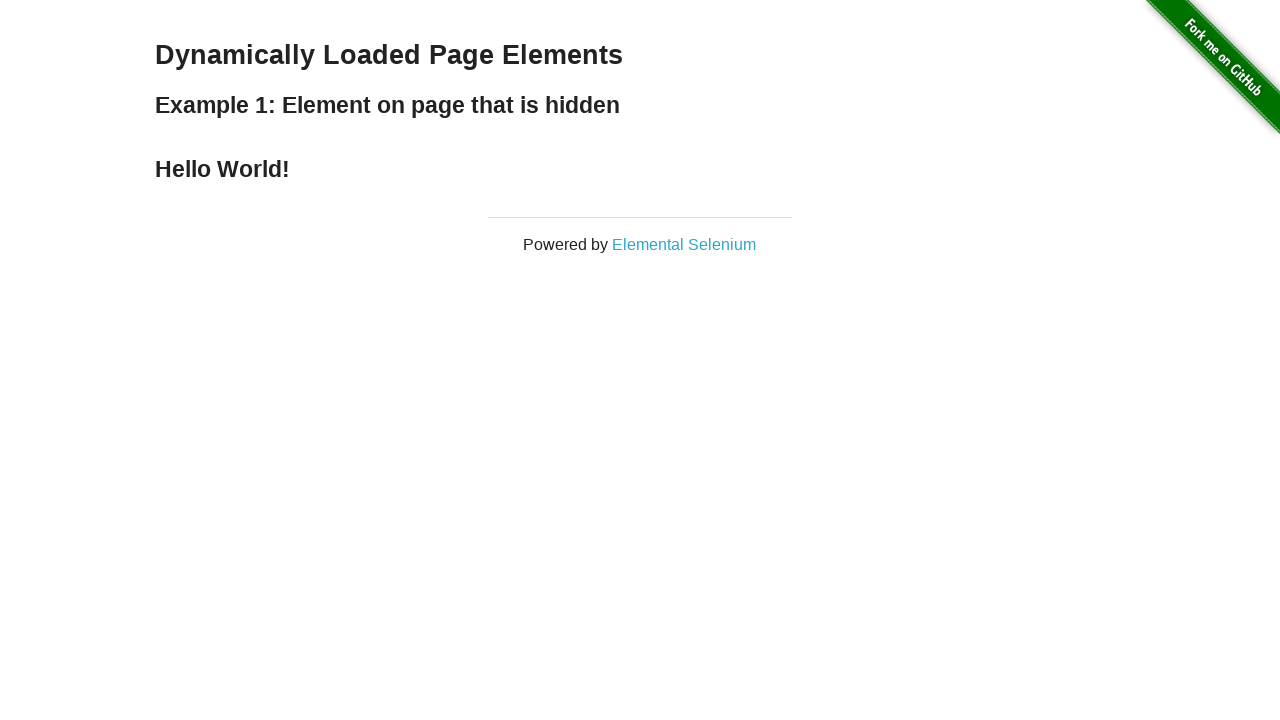

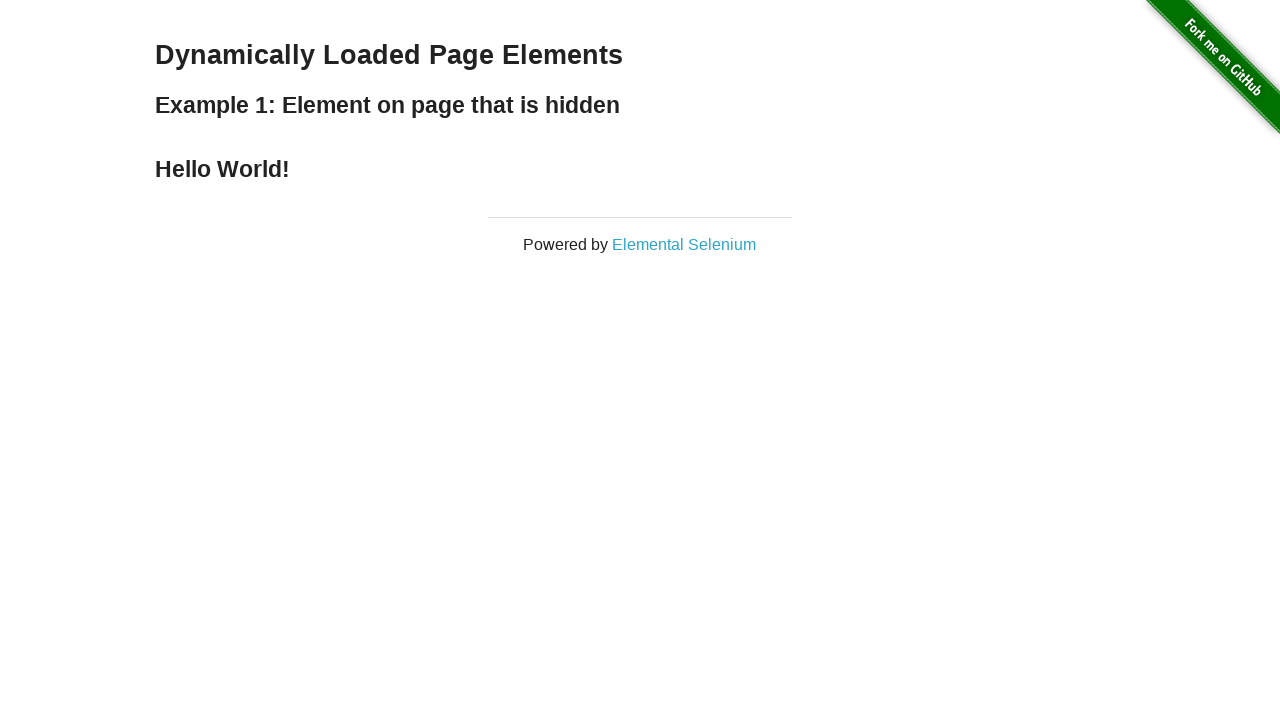